Tests web table sorting functionality by clicking on the first column header to sort the table, then verifies that the vegetables/fruits names are displayed in sorted order.

Starting URL: https://rahulshettyacademy.com/seleniumPractise/#/offers

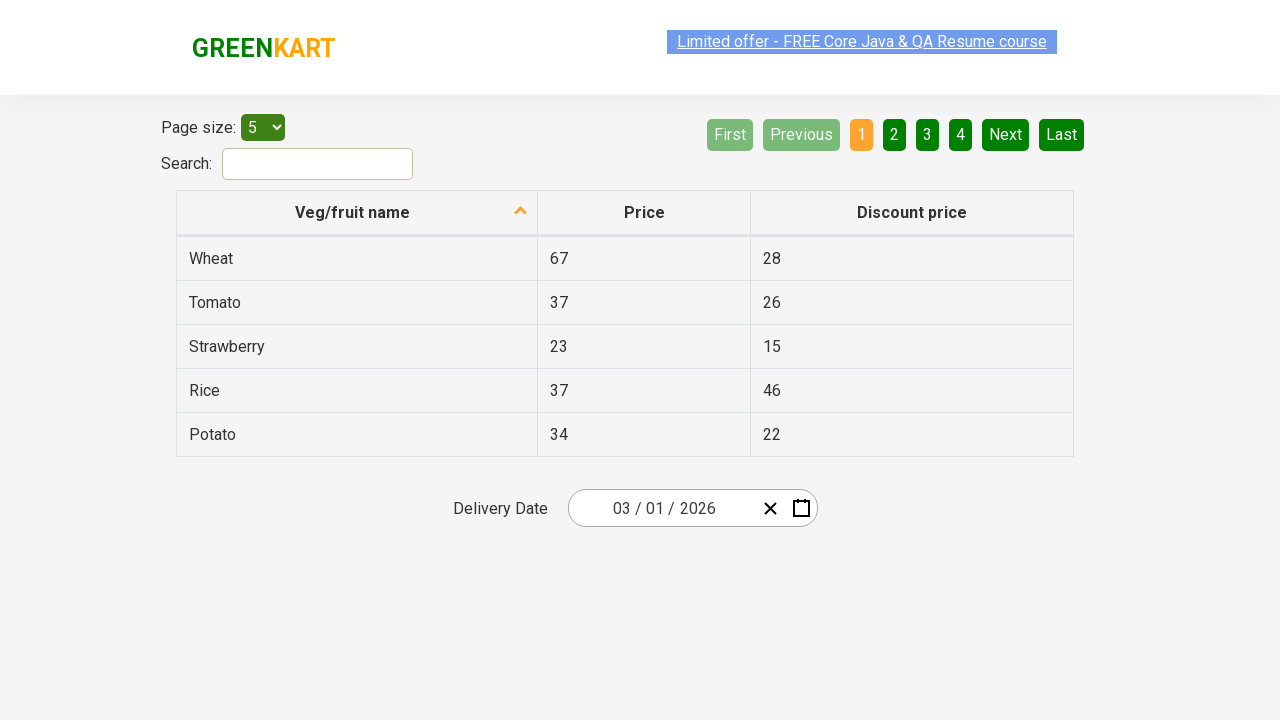

Waited for table header to load
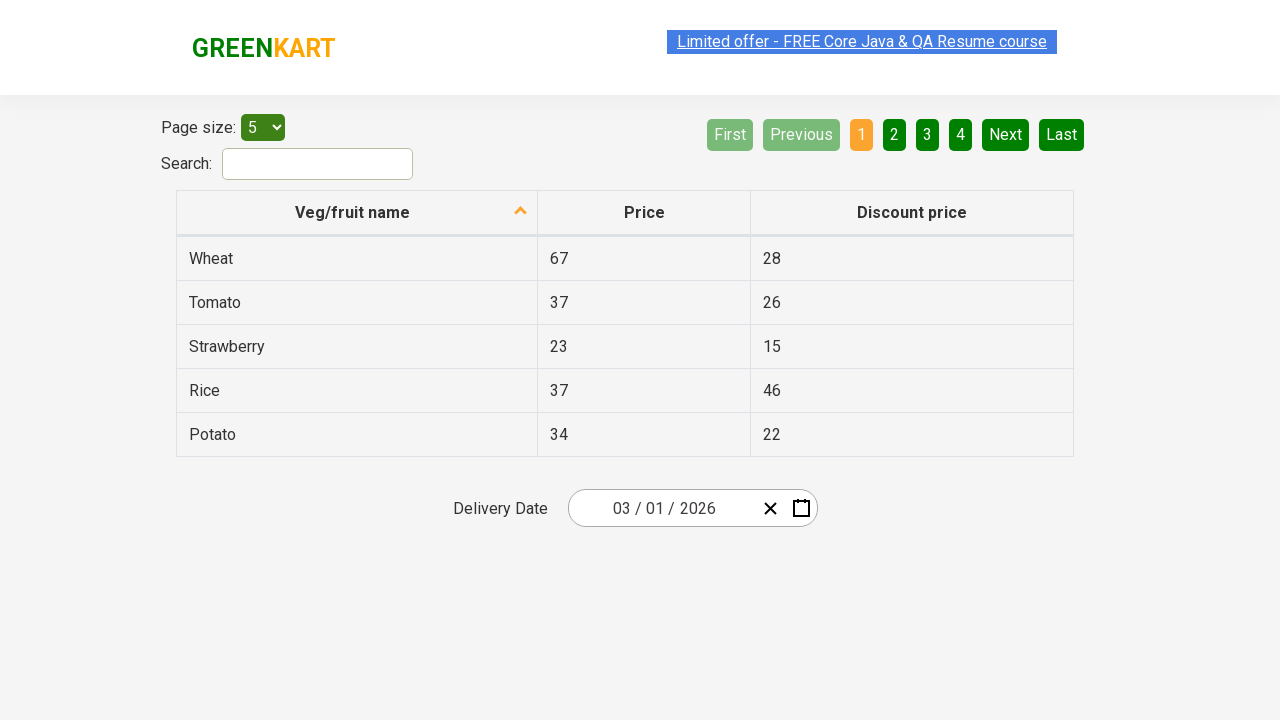

Clicked on first column header to sort table at (357, 213) on xpath=//tr/th[1]
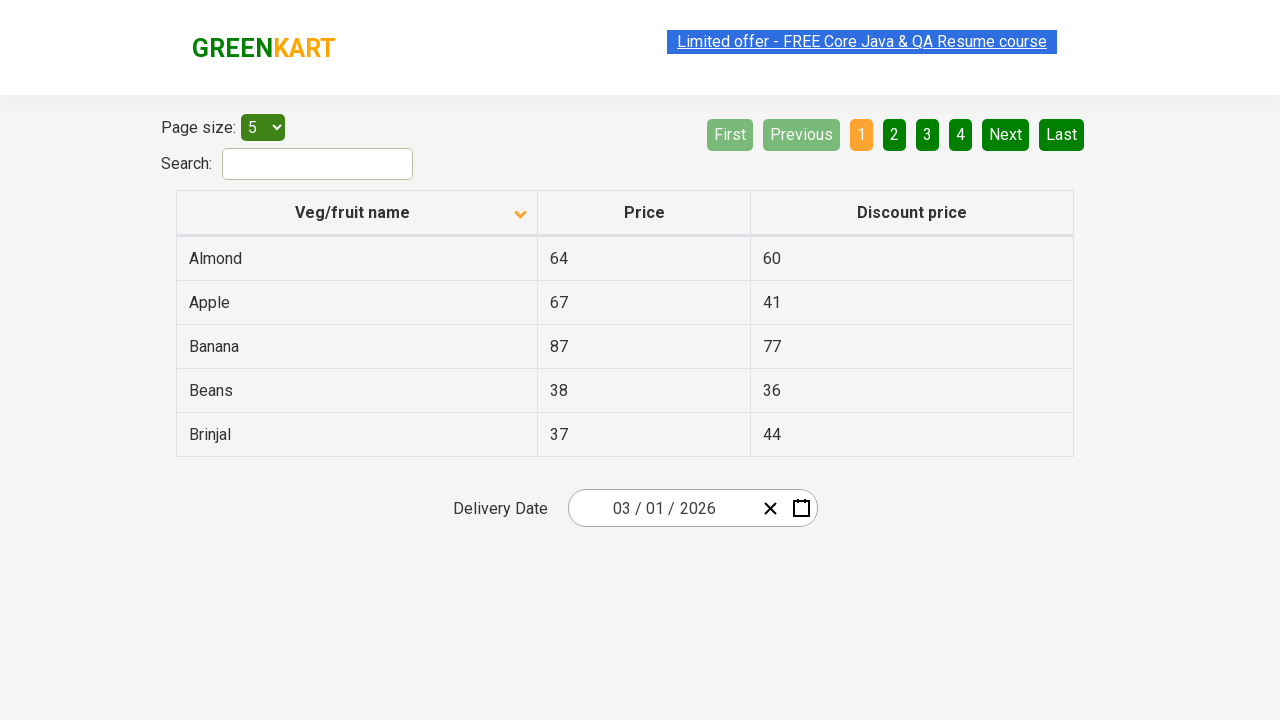

Waited for table data to load after sorting
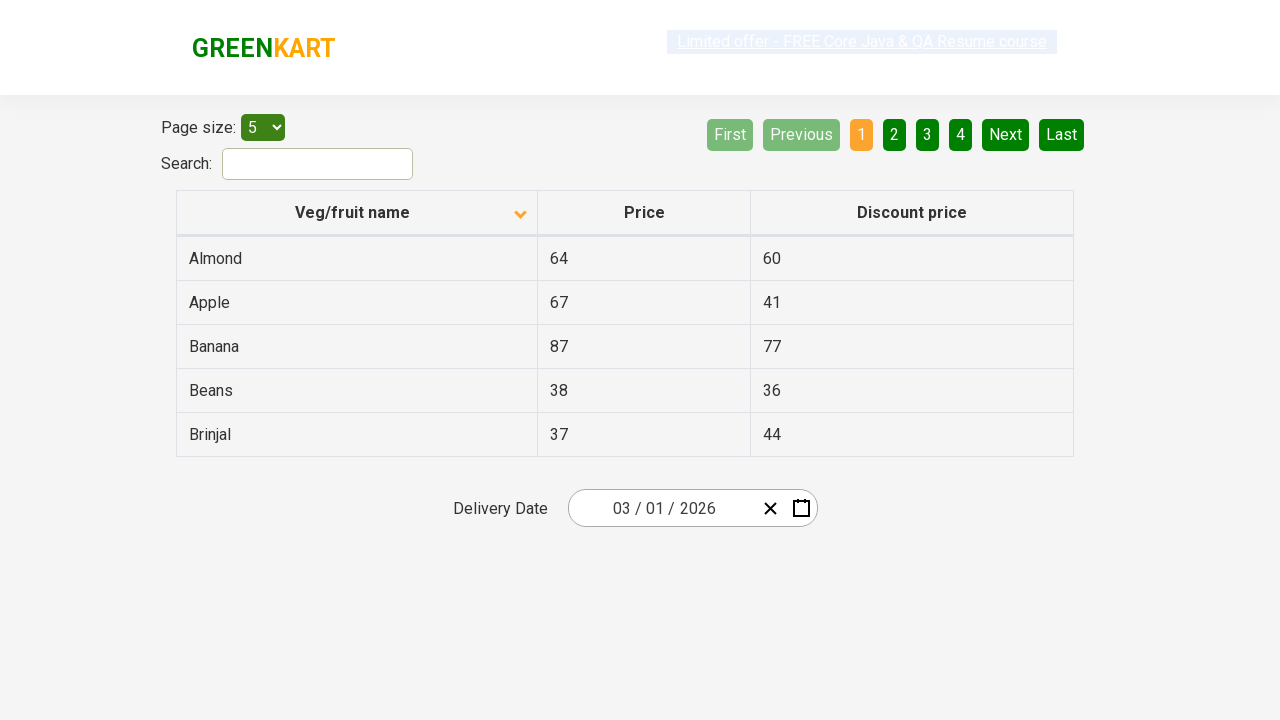

Retrieved all items from first column
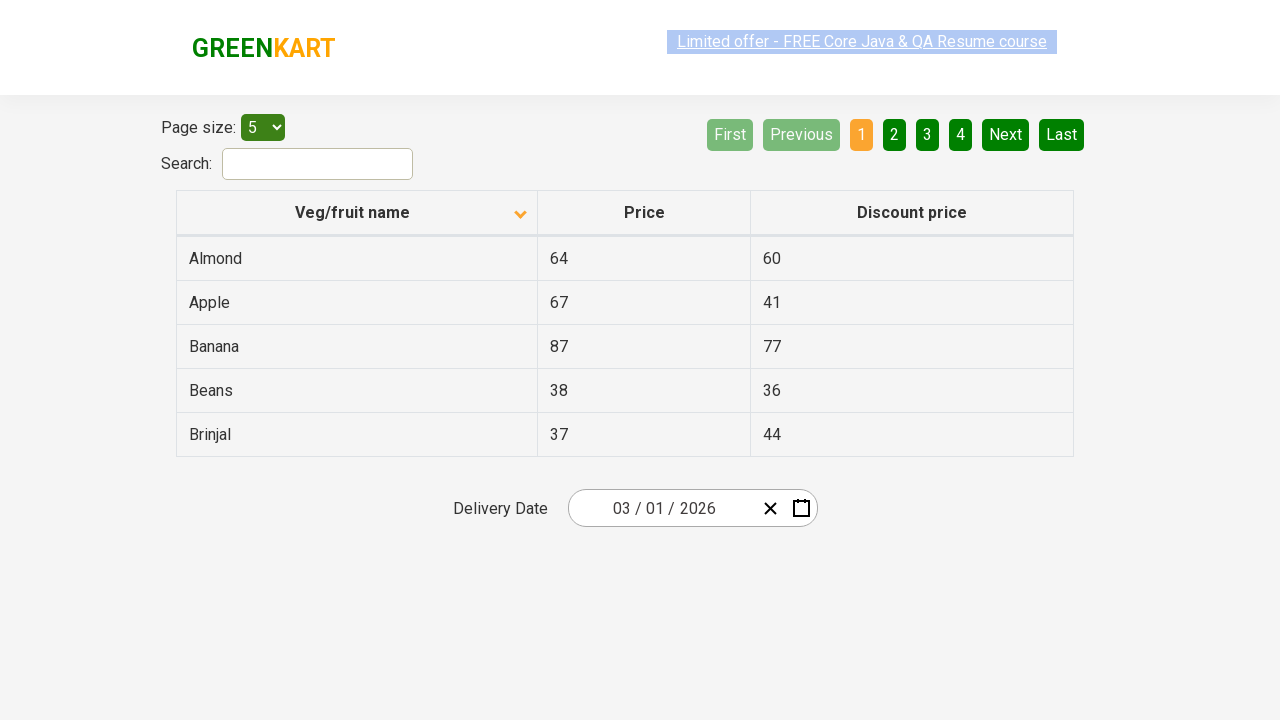

Extracted text content from 5 column items
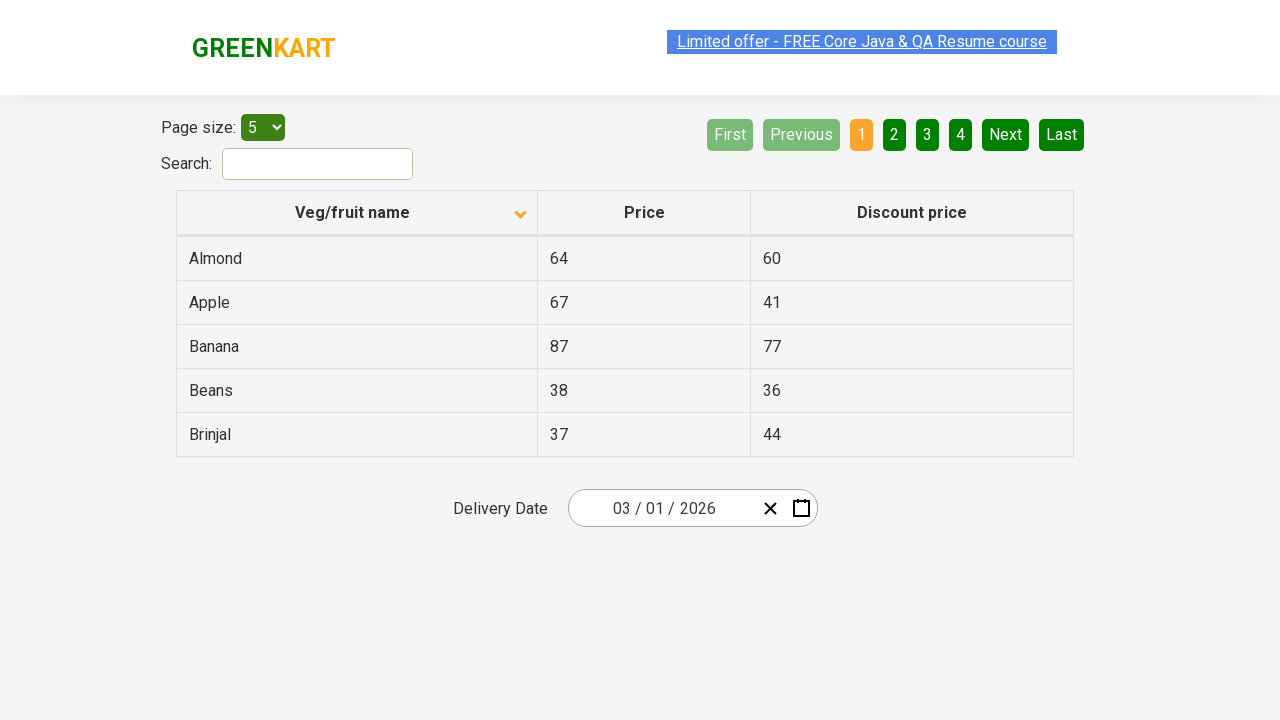

Generated sorted reference list for comparison
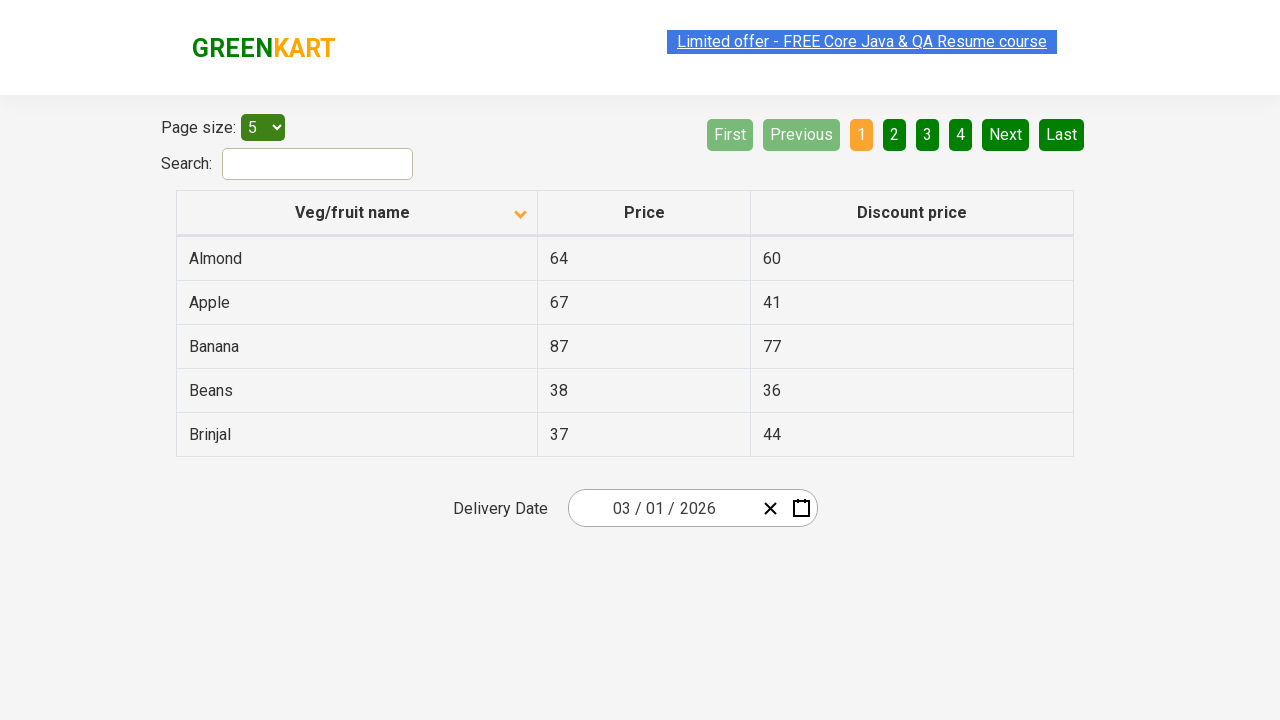

Verified that table items are sorted in ascending order
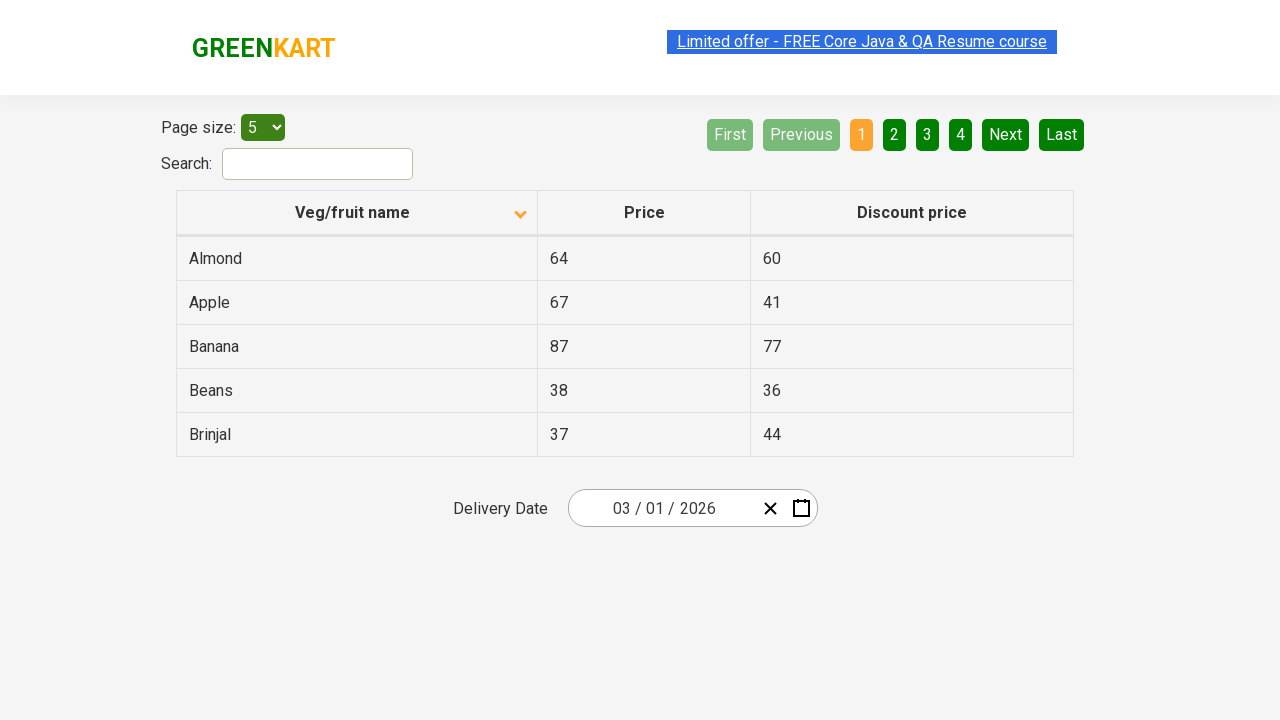

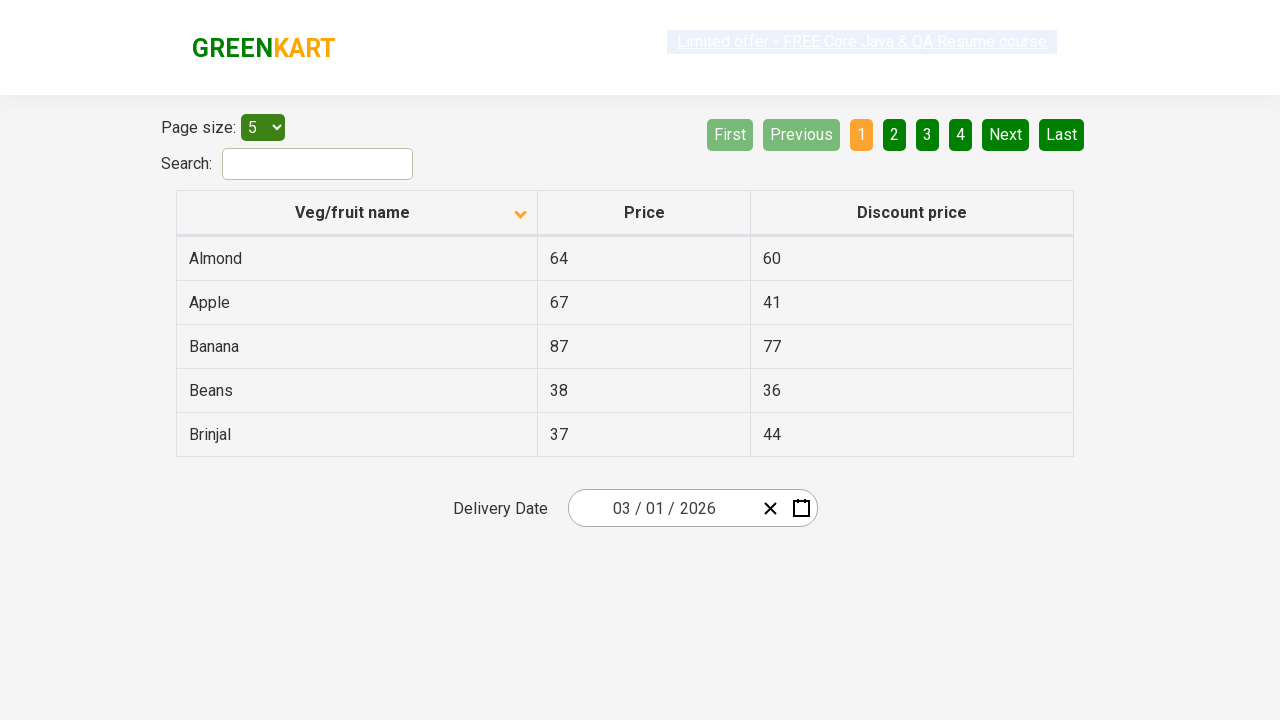